Tests JavaScript alert handling by accepting an alert that appears on page load and verifying the page heading text is displayed correctly afterwards.

Starting URL: https://kristinek.github.io/site/examples/alerted_page

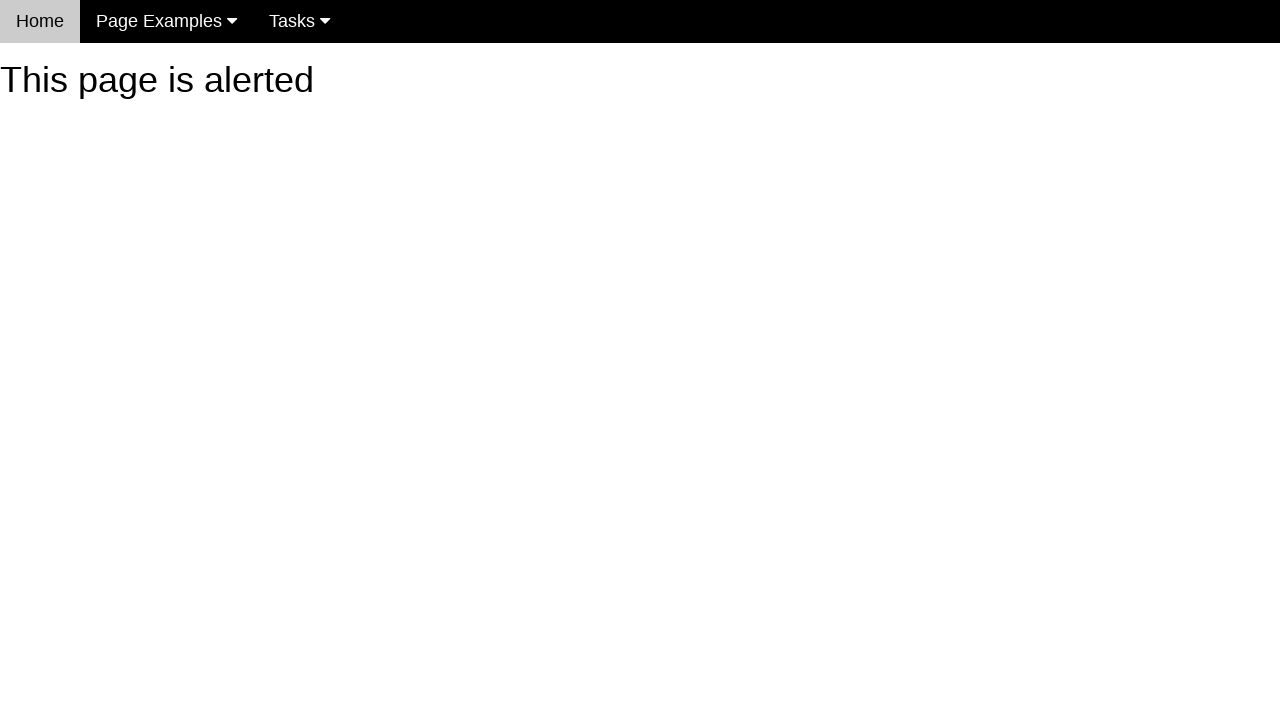

Set up dialog handler to accept alert with message 'Booooooooo!'
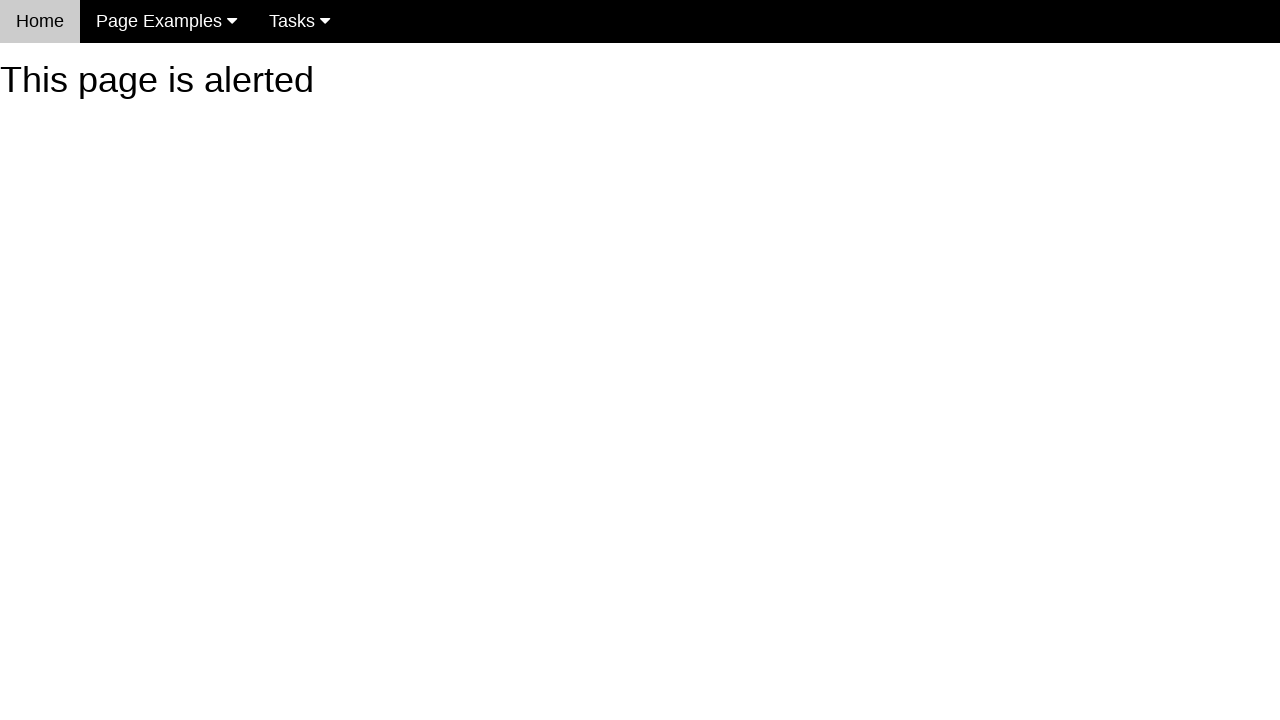

Reloaded page to trigger alert on page load
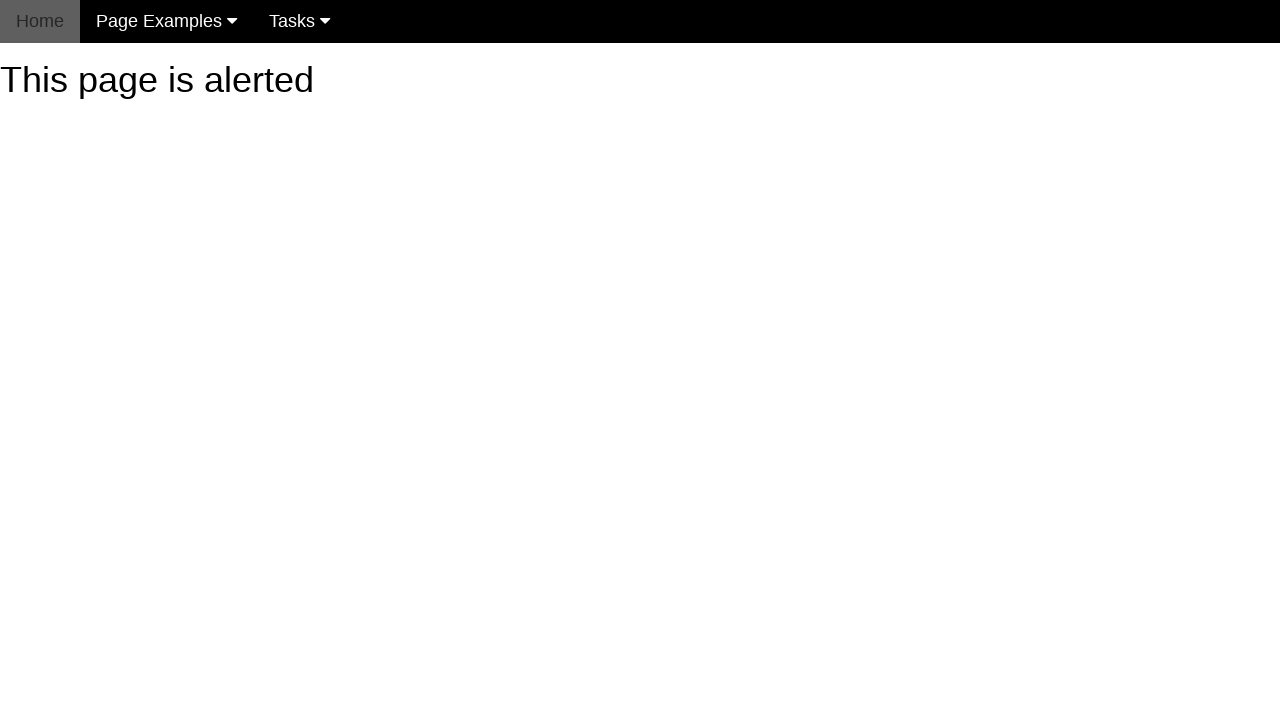

Waited for heading element to be visible after alert dismissal
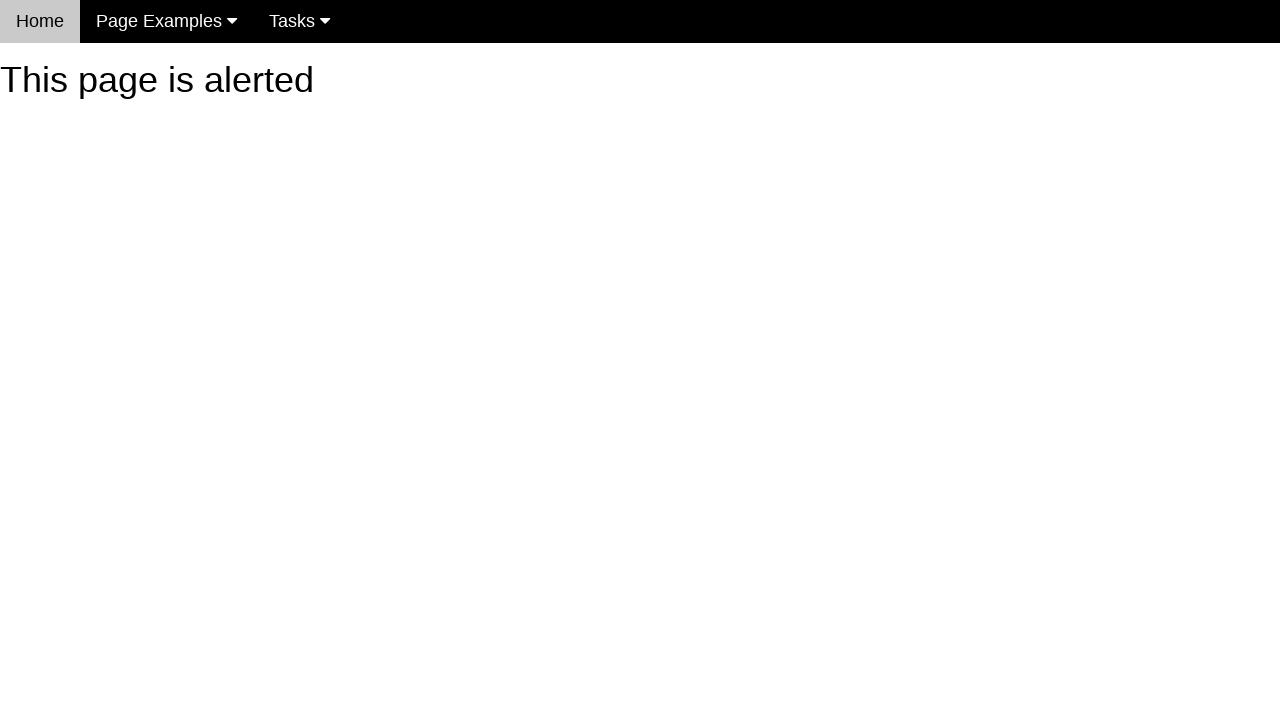

Verified heading text is 'This page is alerted'
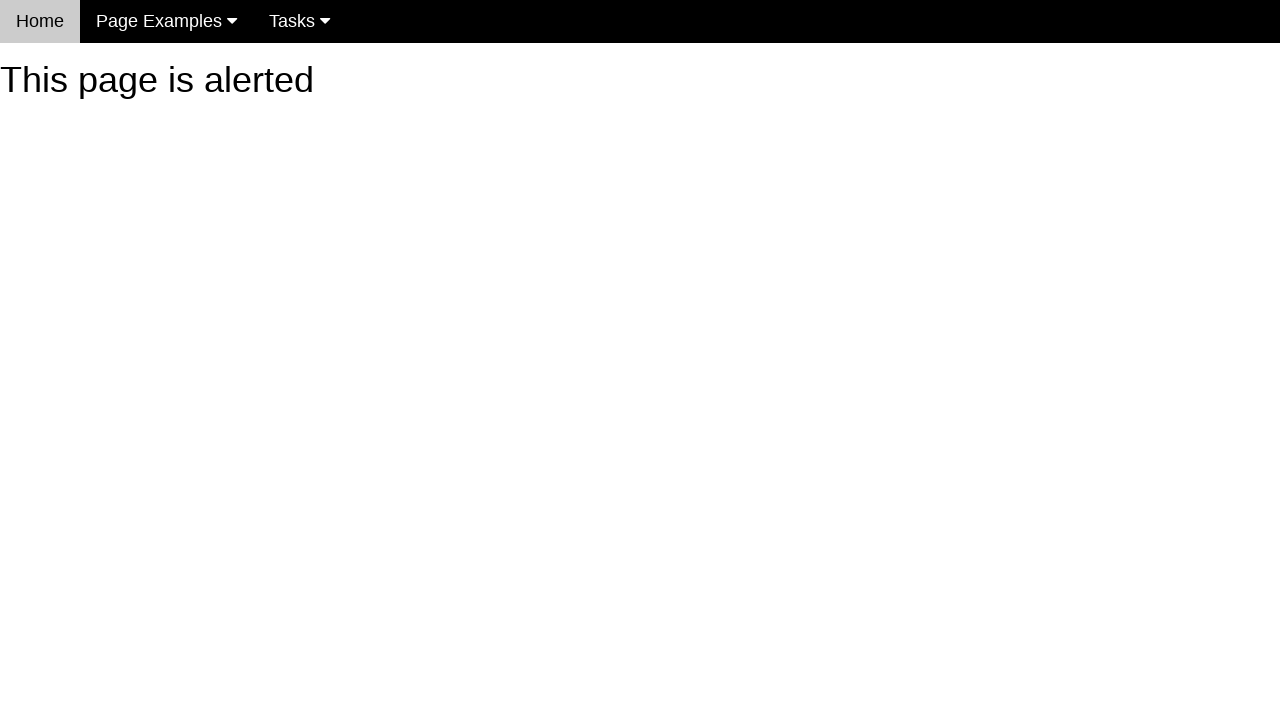

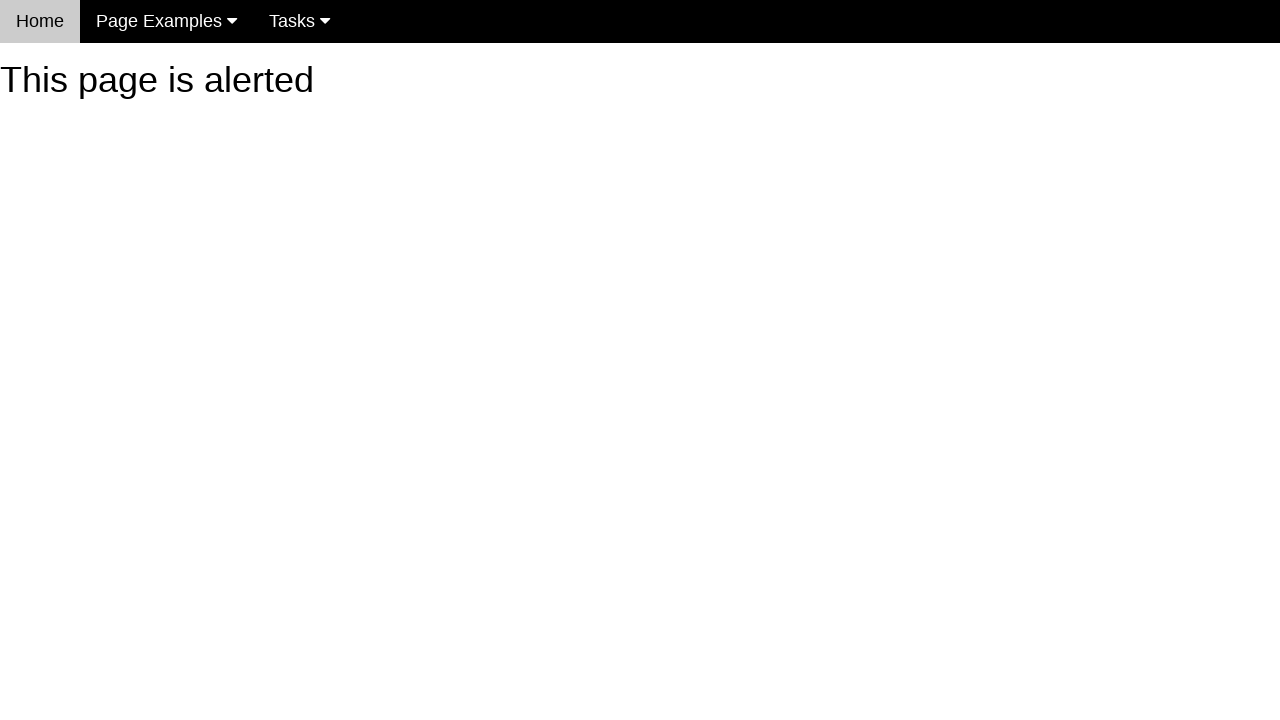